Tests selecting a radio button for gender selection

Starting URL: https://testautomationpractice.blogspot.com/

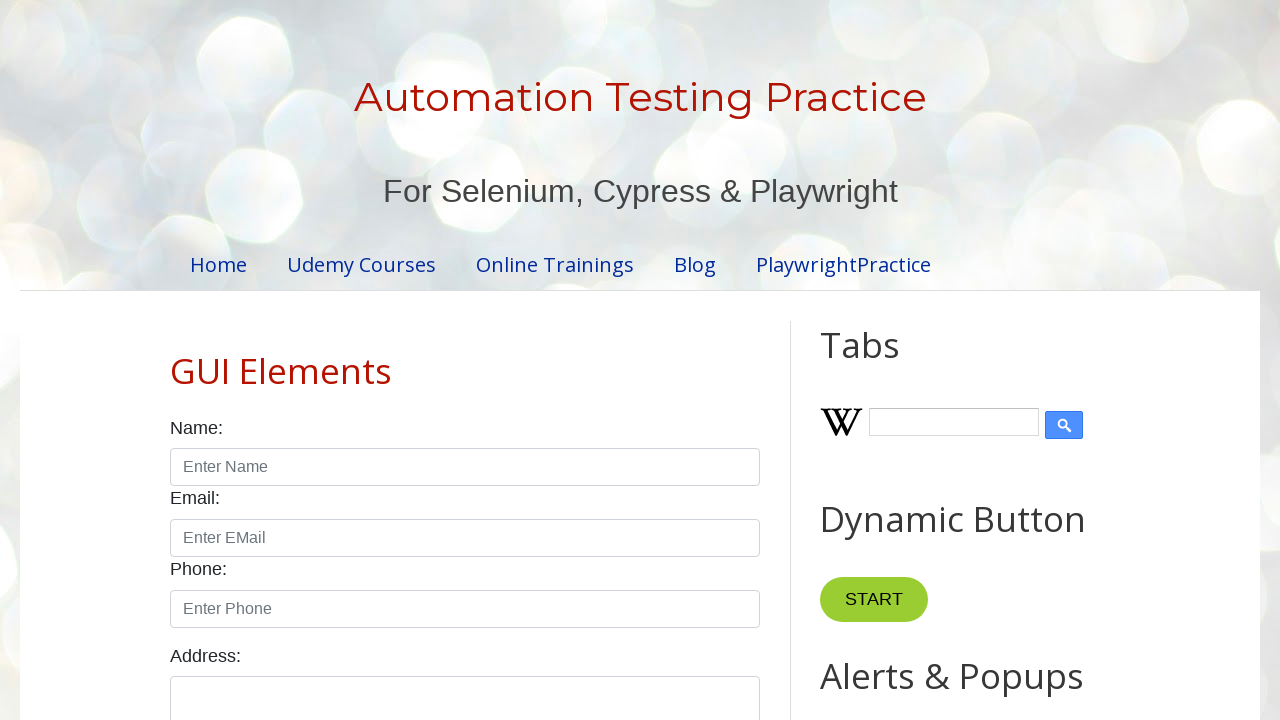

Selected male radio button for gender selection at (176, 360) on #male
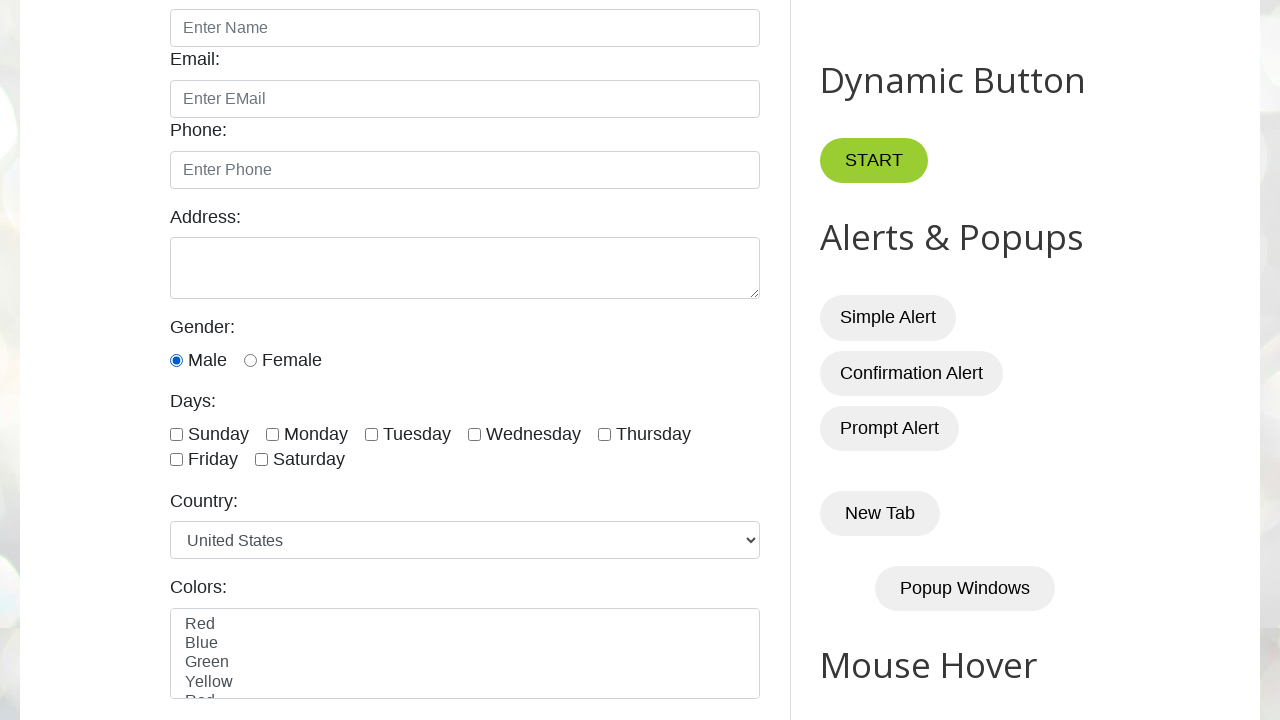

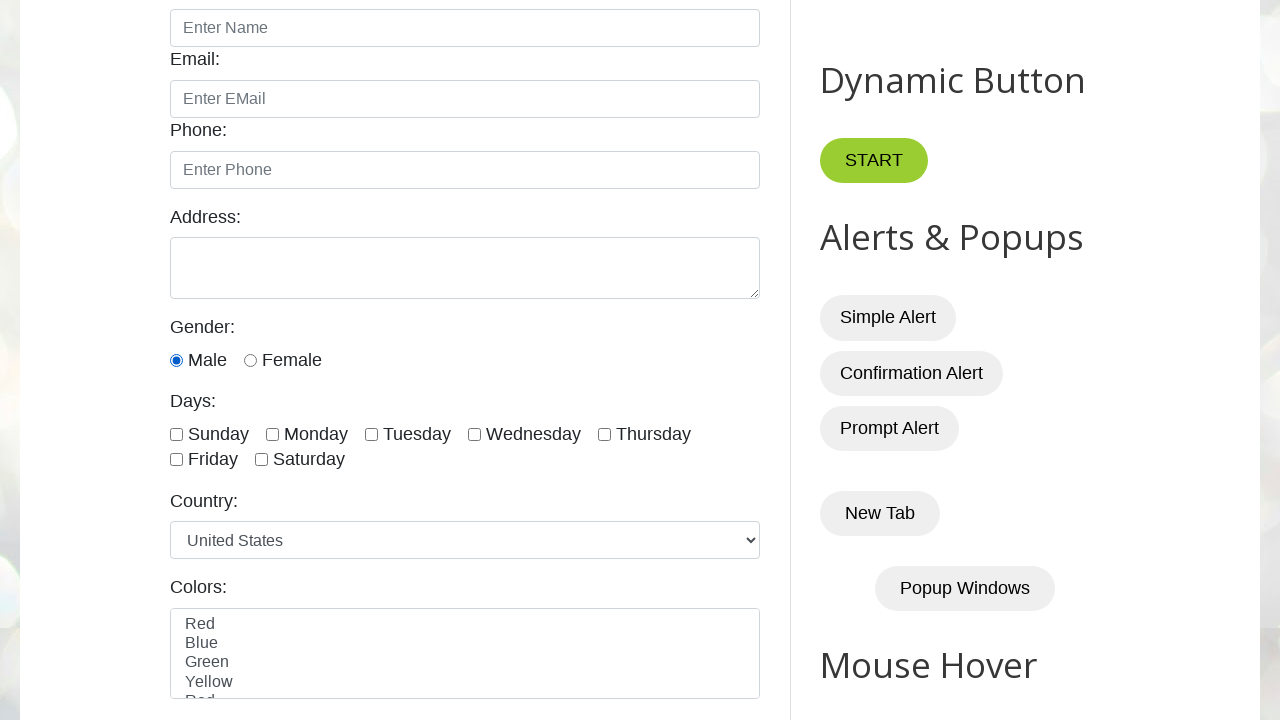